Navigates to business page and fills email field with text

Starting URL: https://tasnet.uz/business

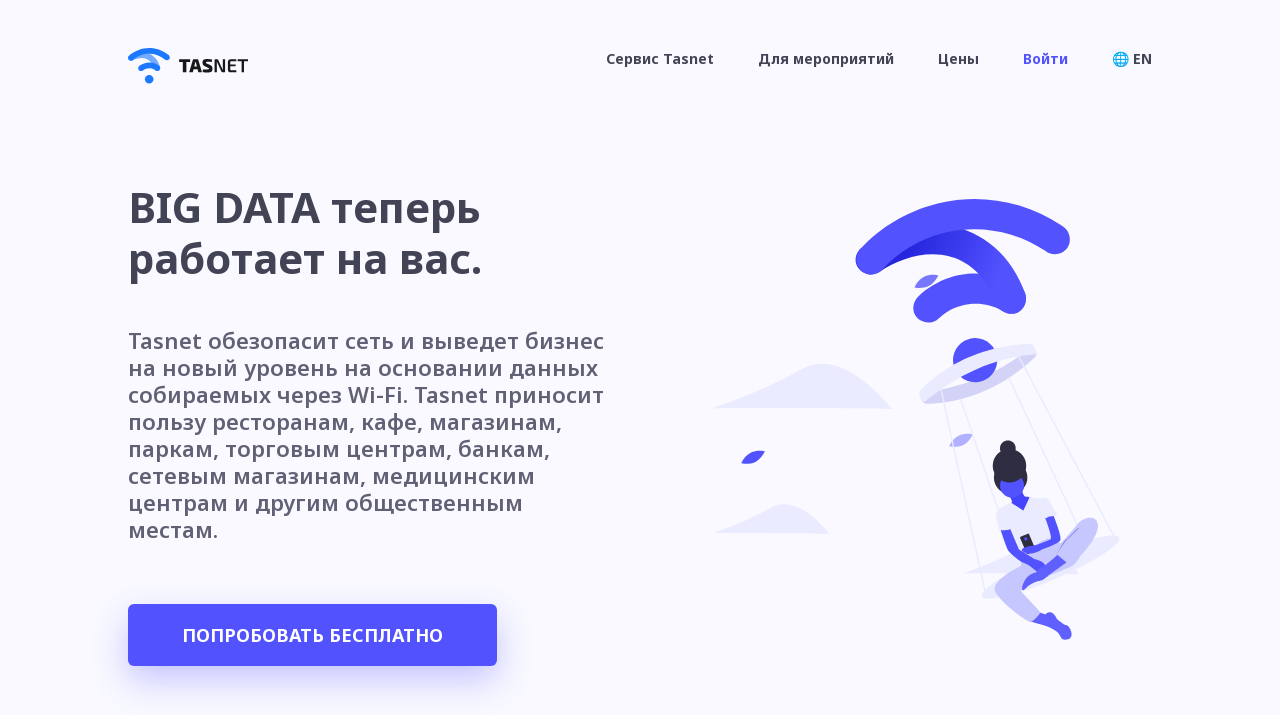

Navigated to business page at https://tasnet.uz/business
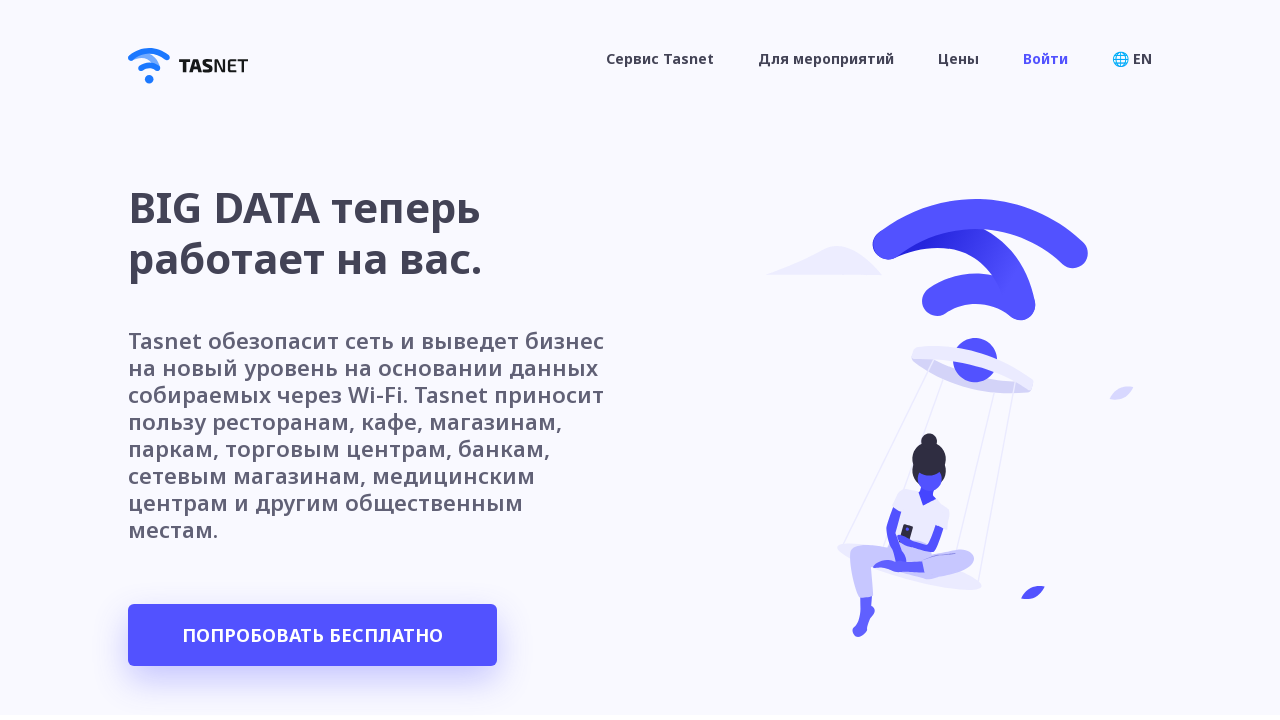

Filled email field with 'Java' on //*[@id="email"]
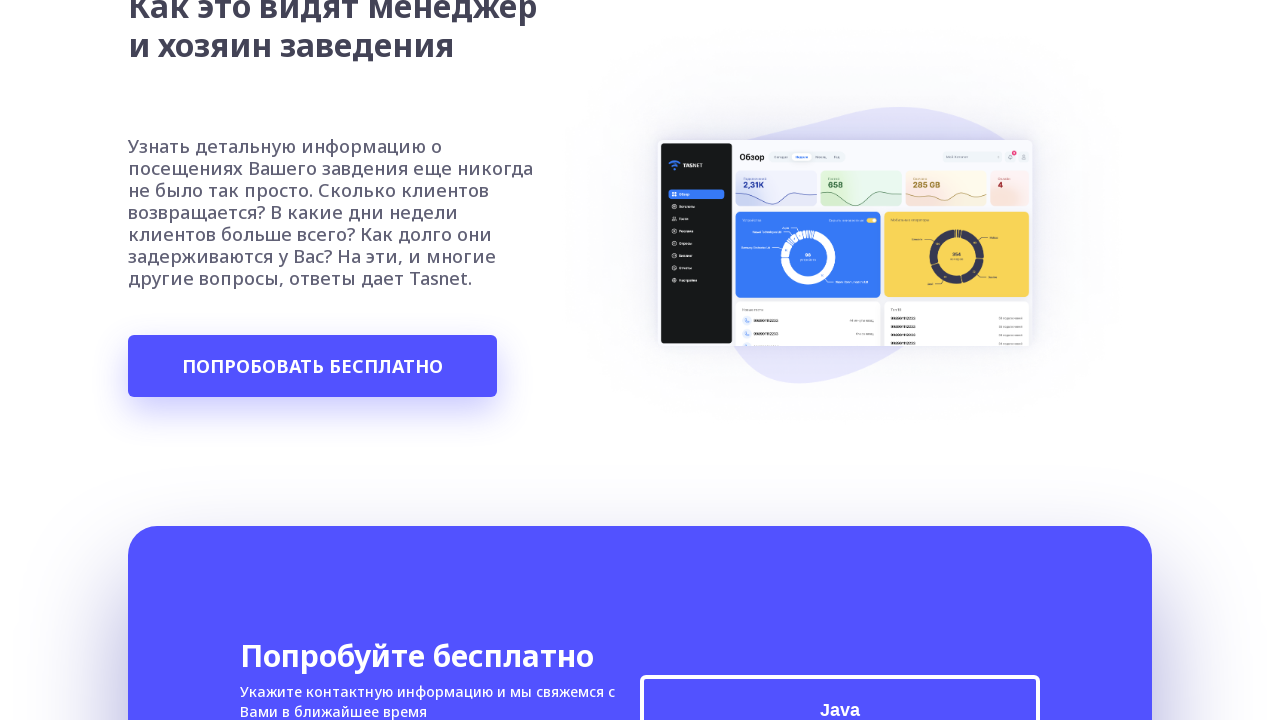

Pressed Enter key in email field on //*[@id="email"]
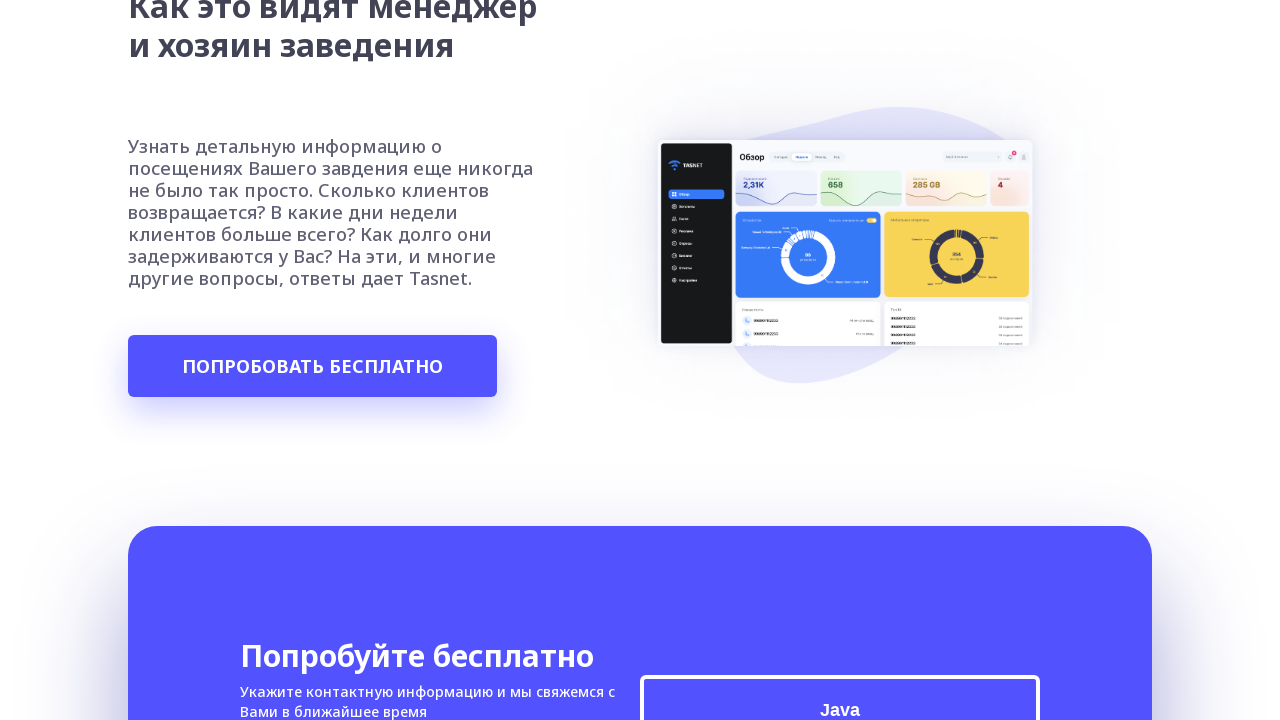

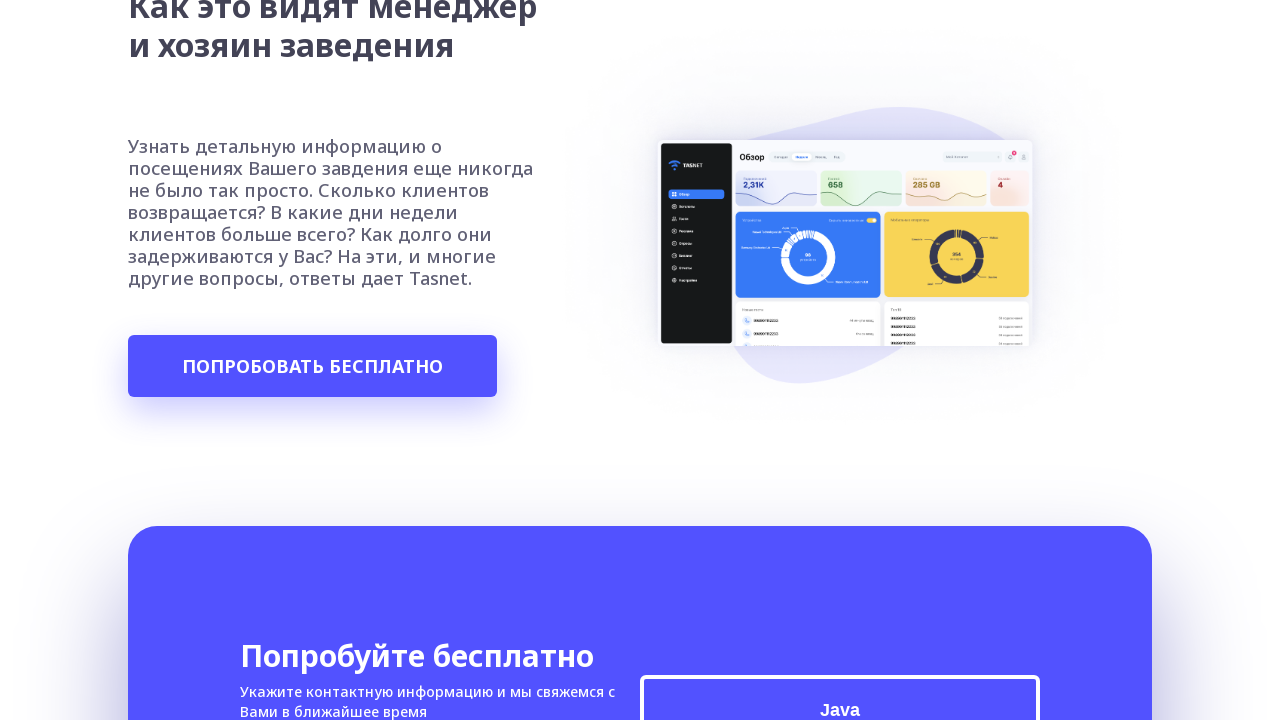